Navigates to the File Upload page by clicking the file upload link from the main page and verifies the correct URL is loaded

Starting URL: https://the-internet.herokuapp.com/

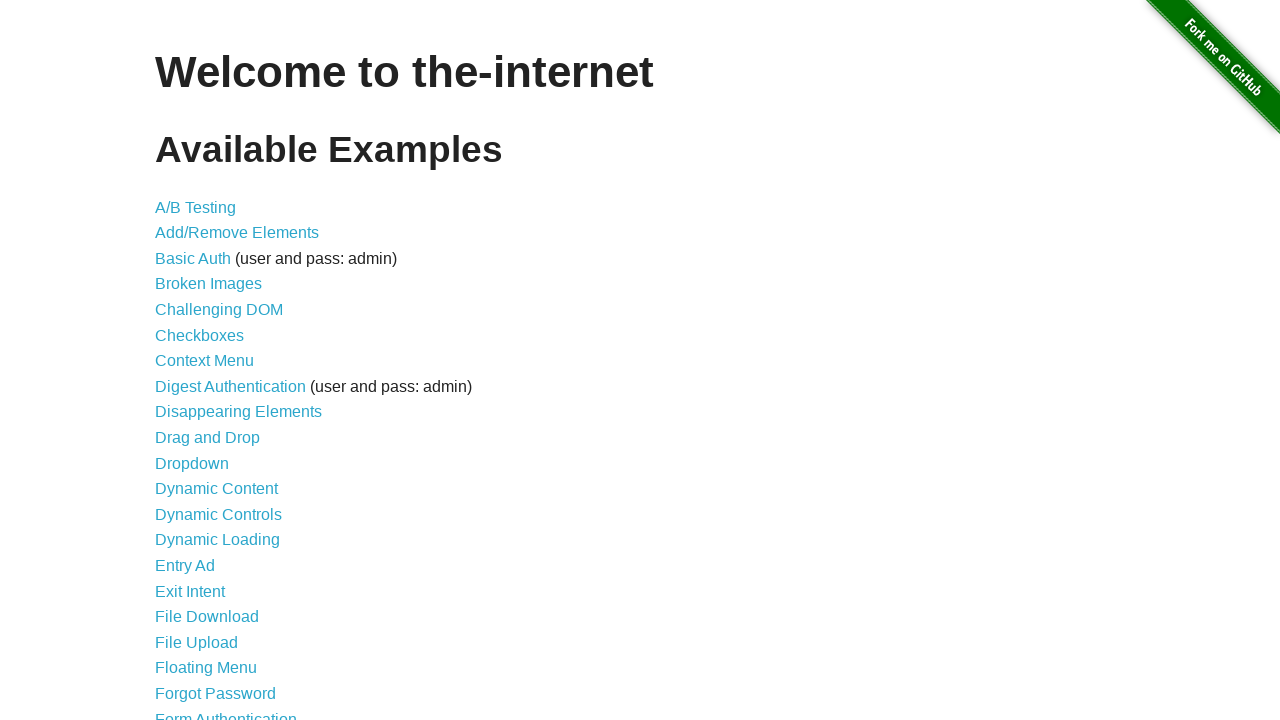

Clicked on the File Upload link from the main page at (196, 642) on xpath=//*[@id='content']/ul/li[18]/a
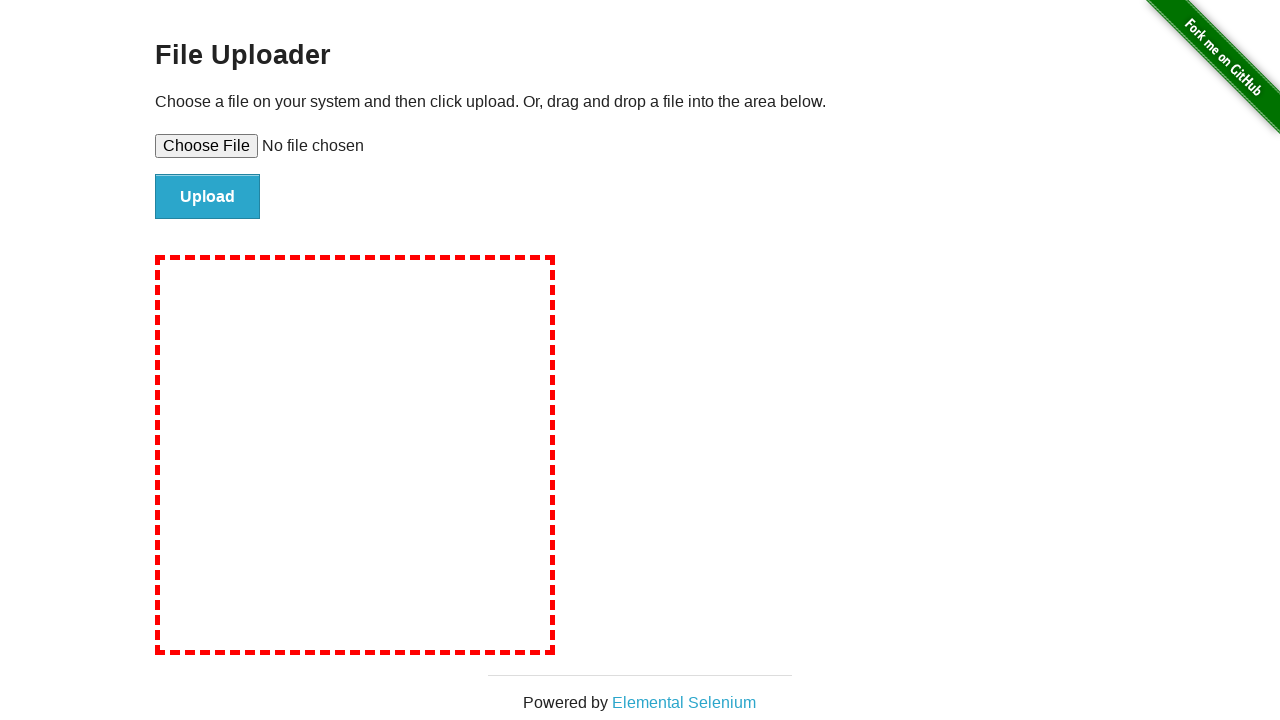

Verified navigation to File Upload page at https://the-internet.herokuapp.com/upload
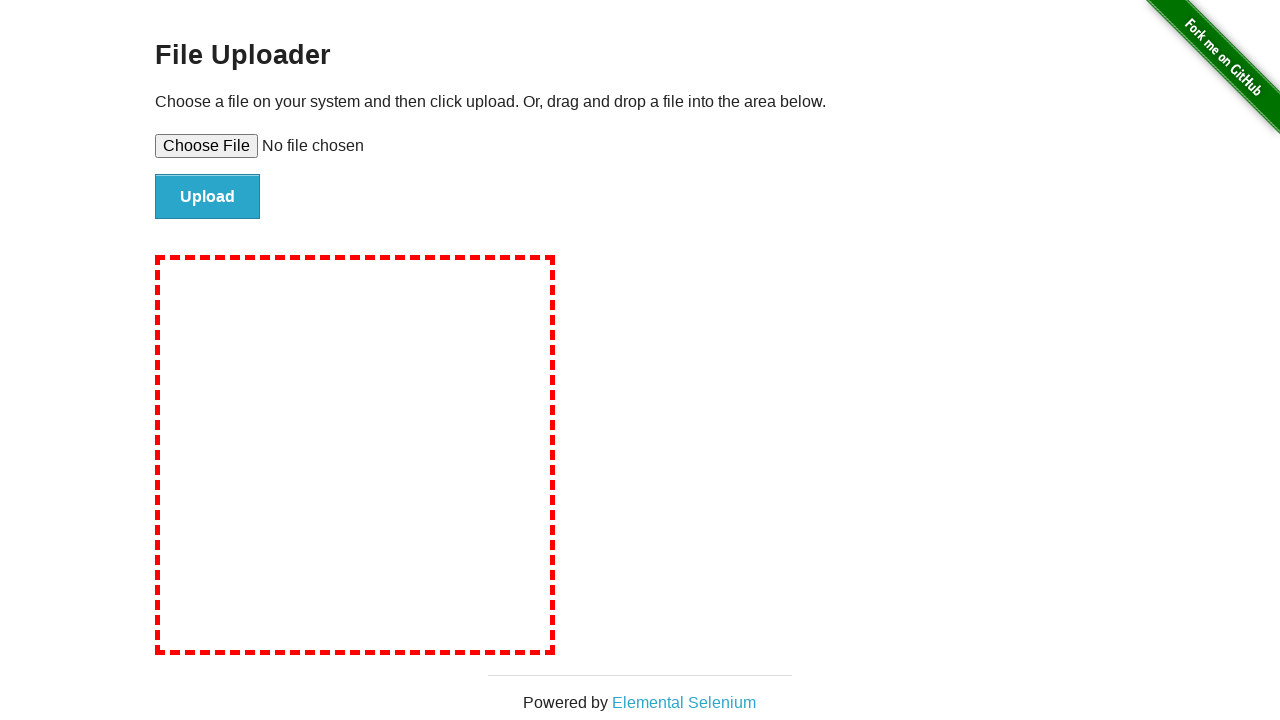

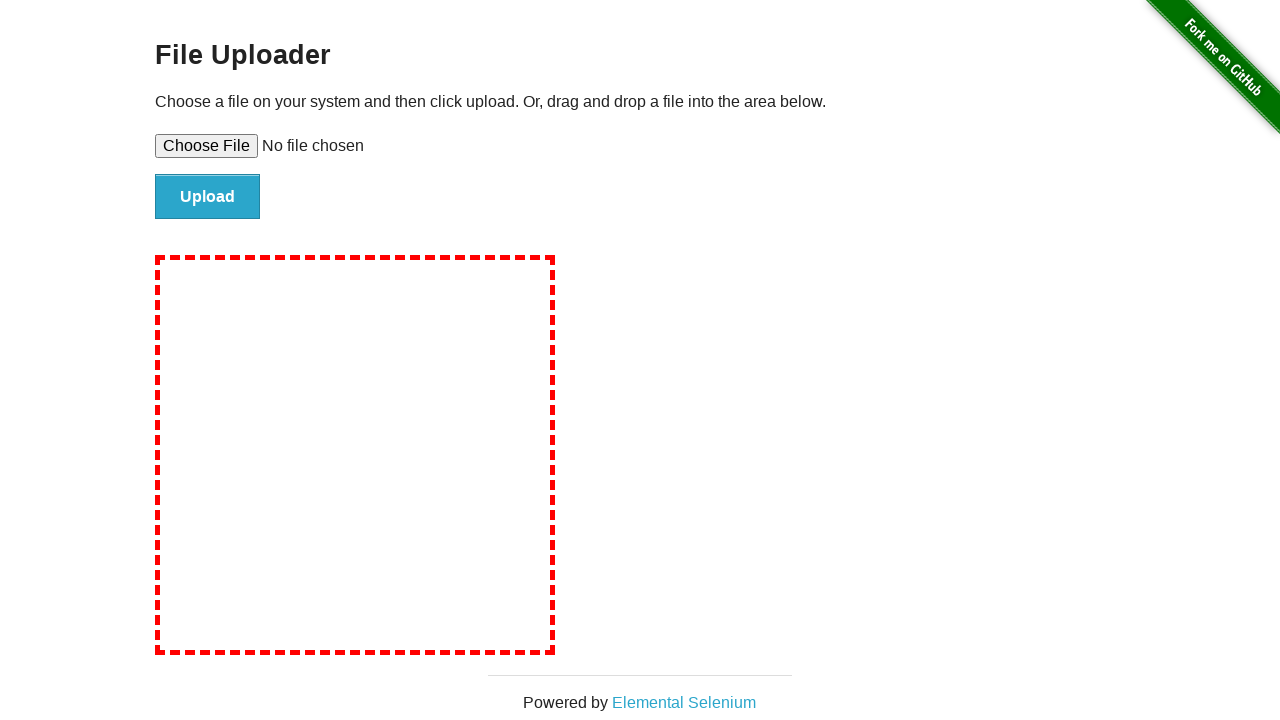